Tests form submission by extracting a value from an image element's attribute, computing a mathematical formula (log of |12*sin(x)|), and submitting the result along with checkbox interactions.

Starting URL: http://suninjuly.github.io/get_attribute.html

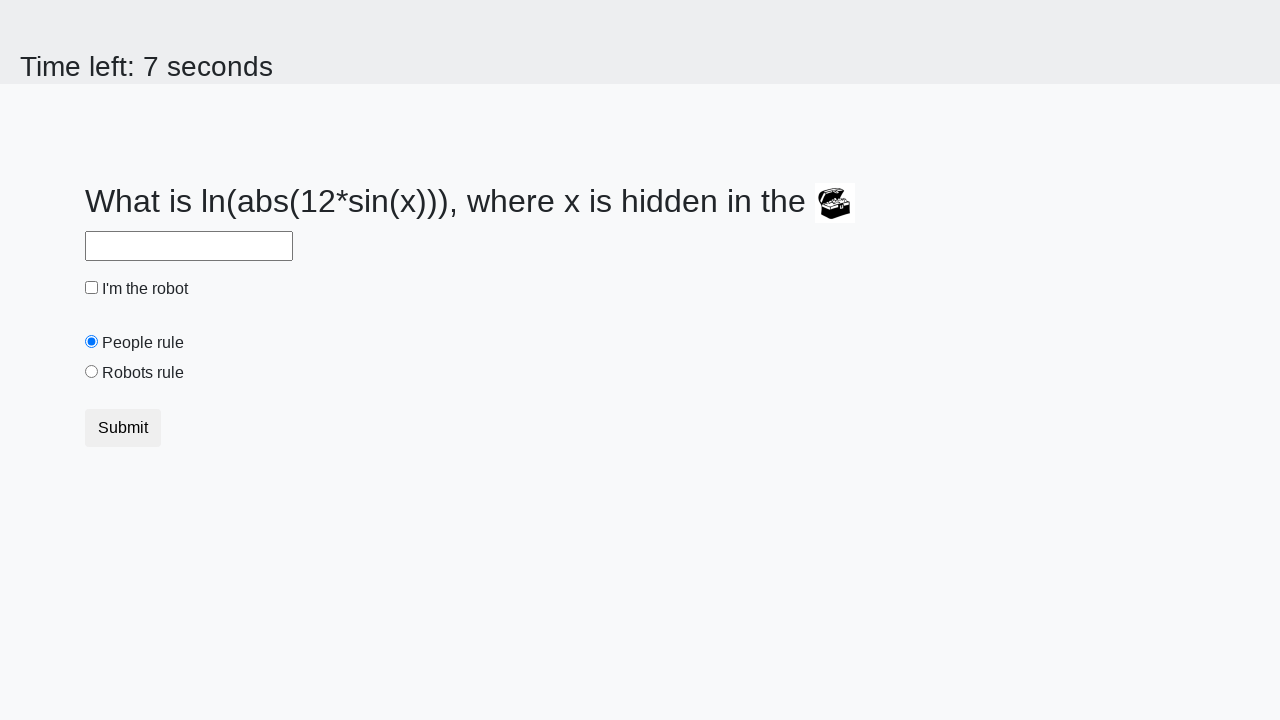

Located treasure image element with id='treasure'
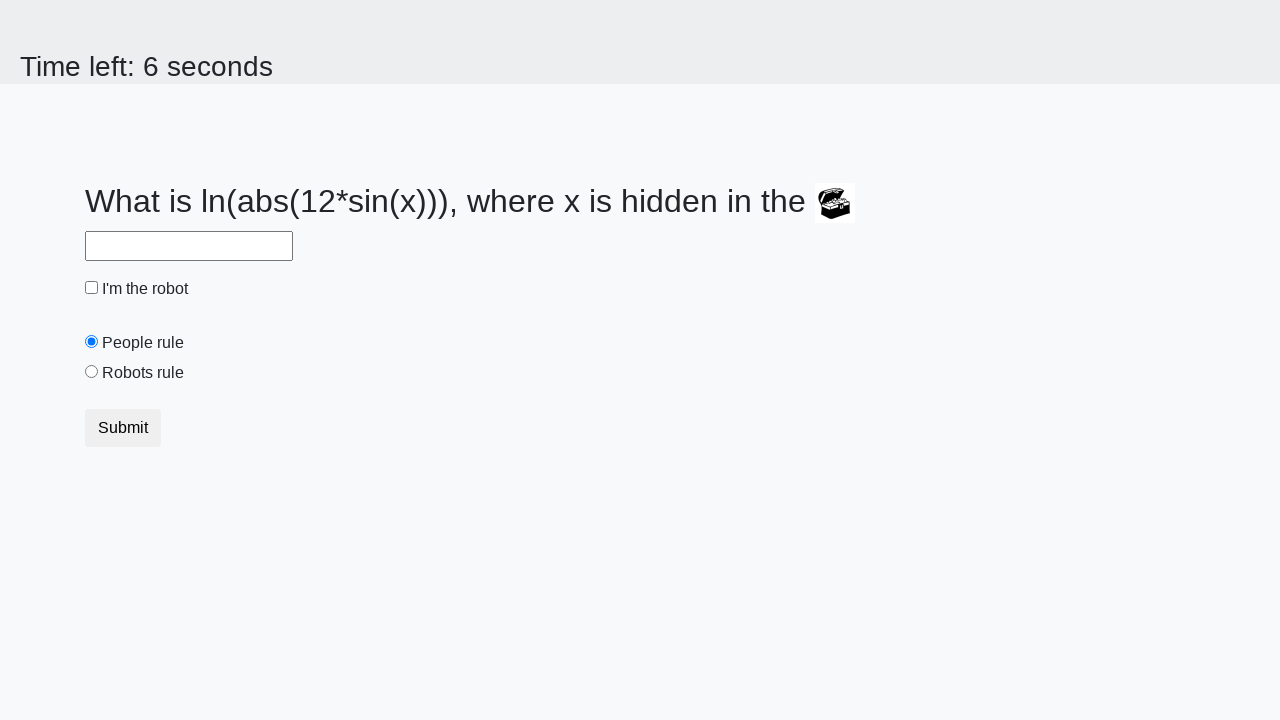

Extracted 'valuex' attribute from treasure image
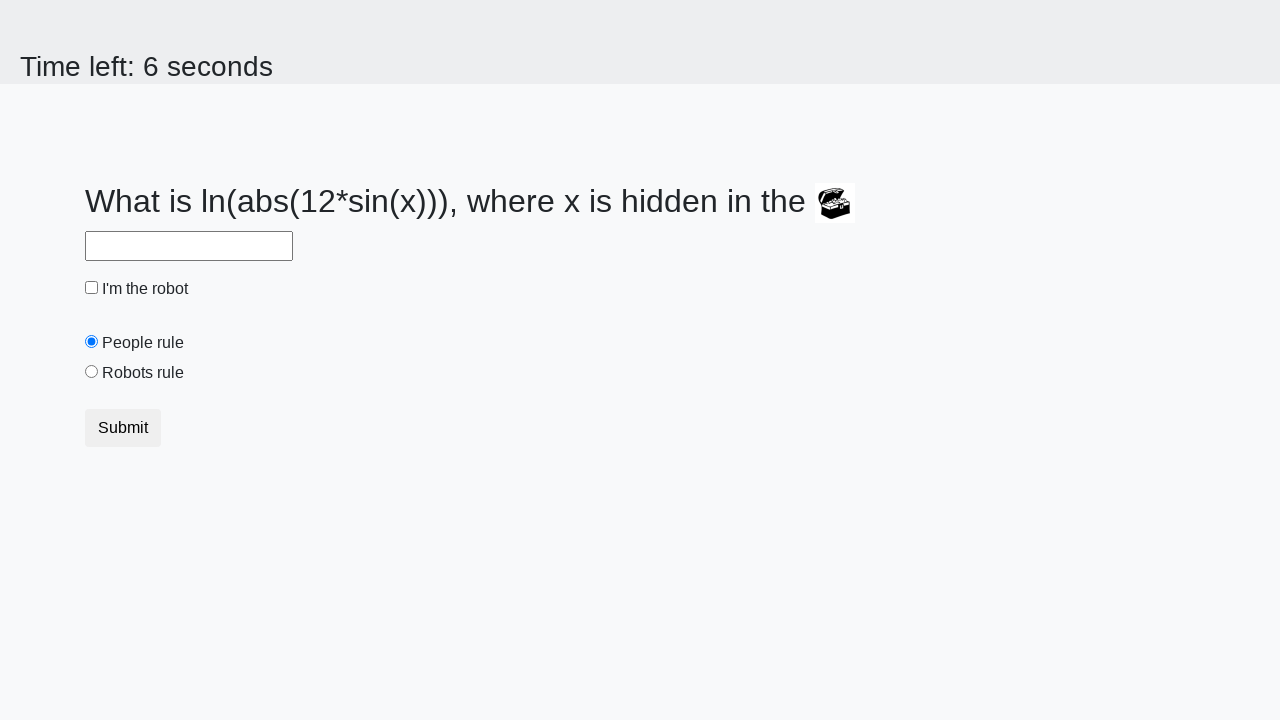

Calculated mathematical formula log(|12*sin(245)|) = -0.6338396445576024
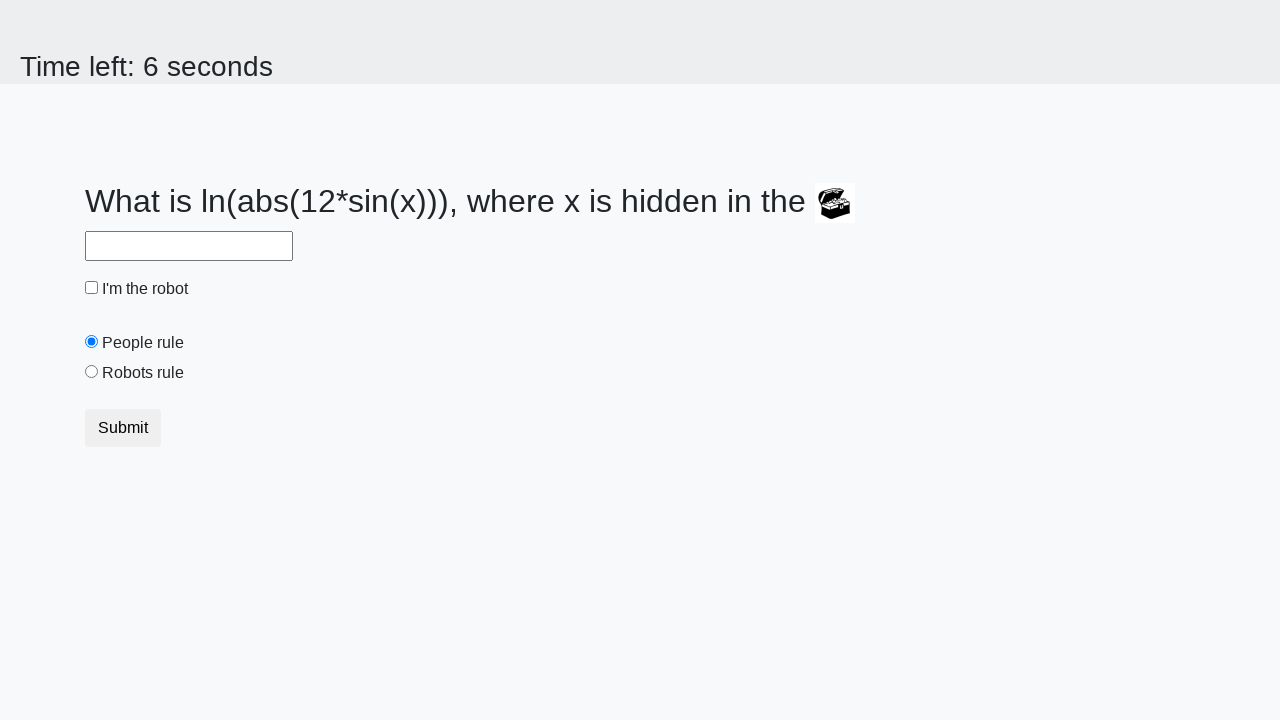

Filled answer field with calculated value -0.6338396445576024 on #answer
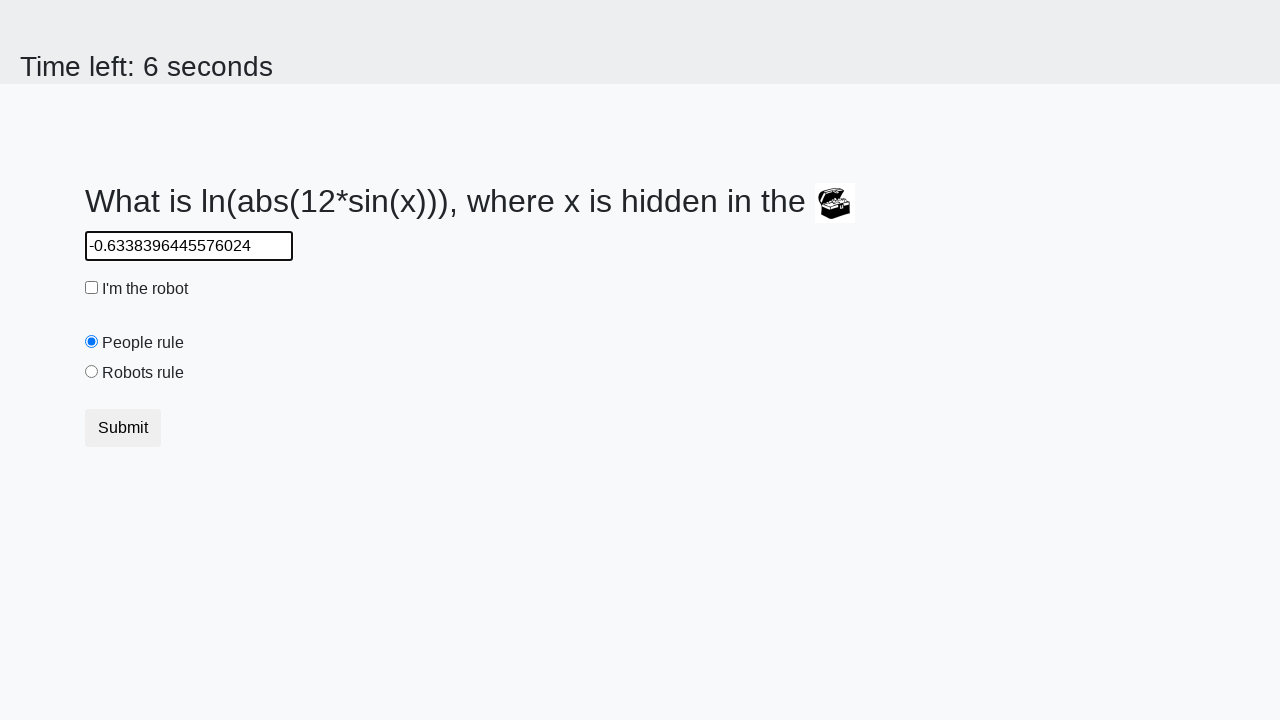

Clicked robot checkbox at (92, 288) on #robotCheckbox
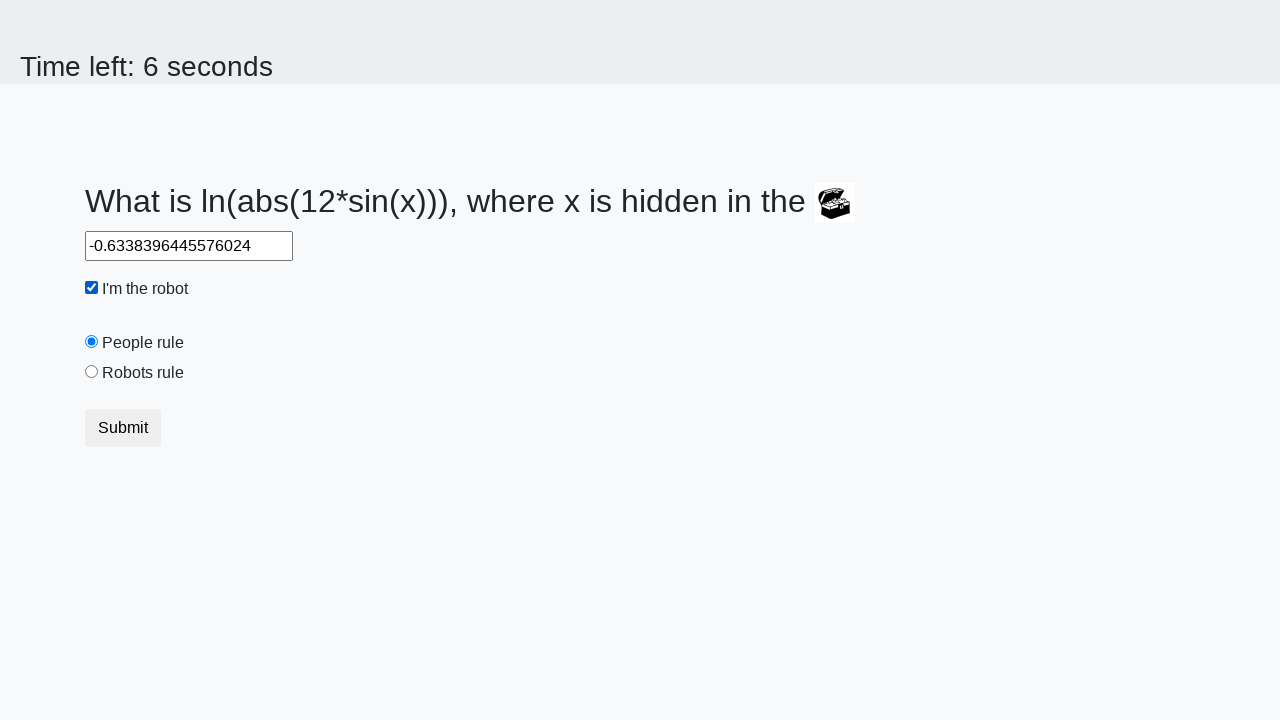

Clicked robots rule checkbox at (92, 372) on #robotsRule
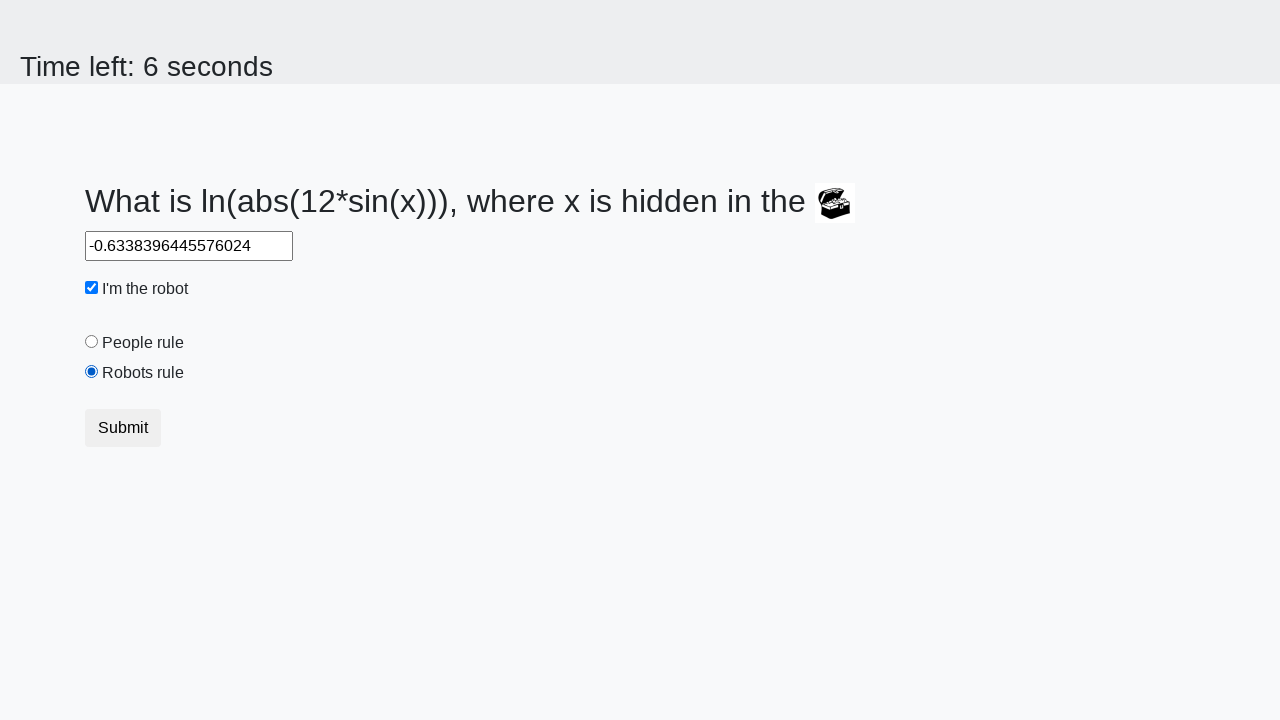

Clicked submit button to complete form submission at (123, 428) on button[type='submit']
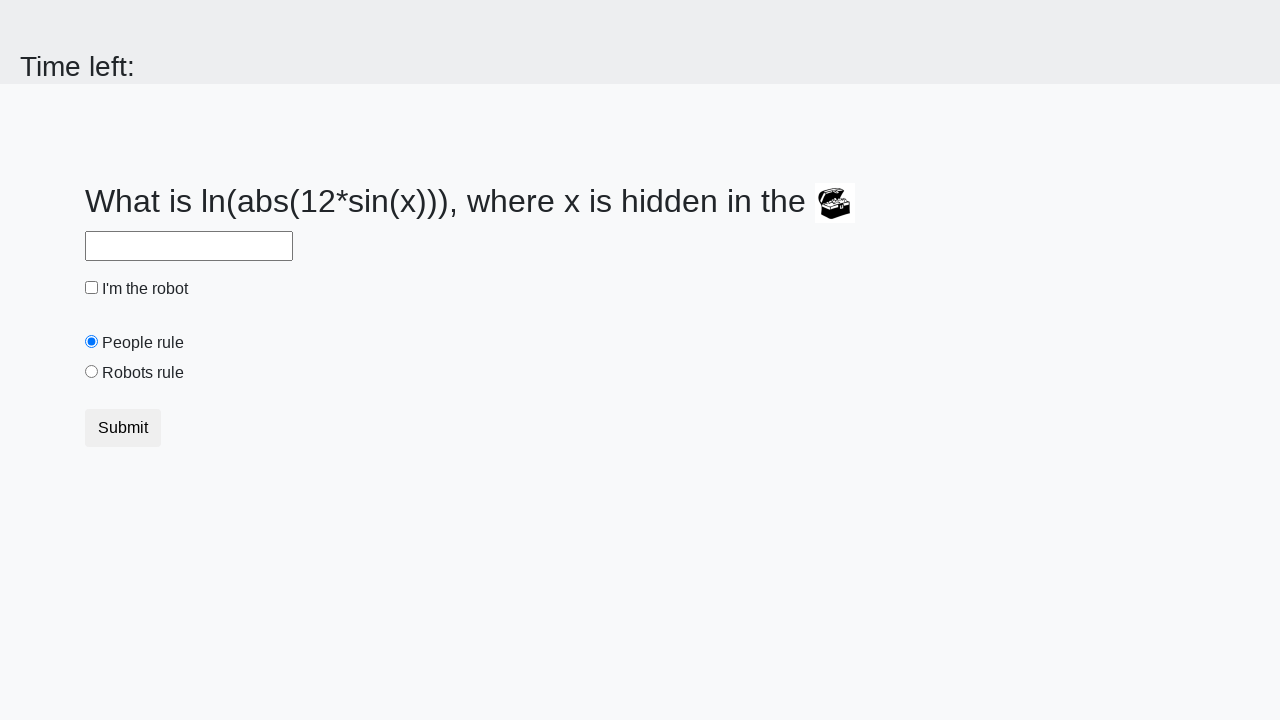

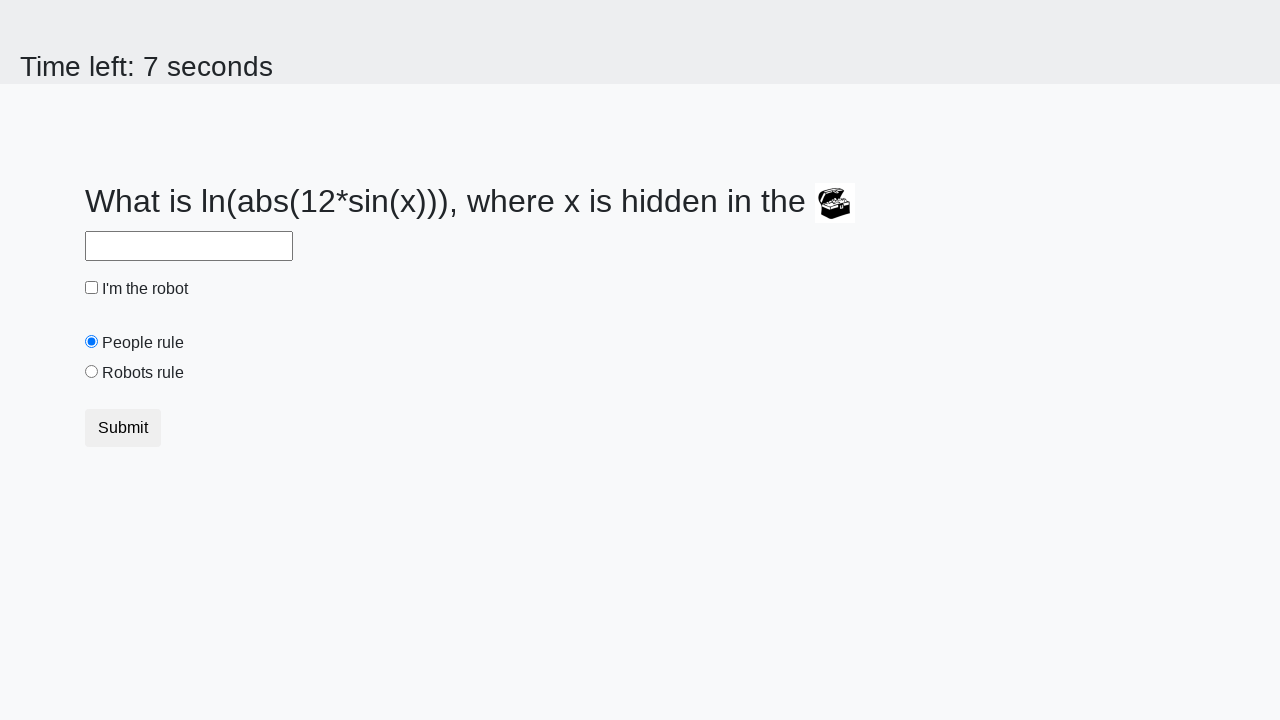